Tests dynamic controls by verifying a textbox is initially disabled, clicking enable button, and confirming the textbox becomes enabled

Starting URL: https://the-internet.herokuapp.com/dynamic_controls

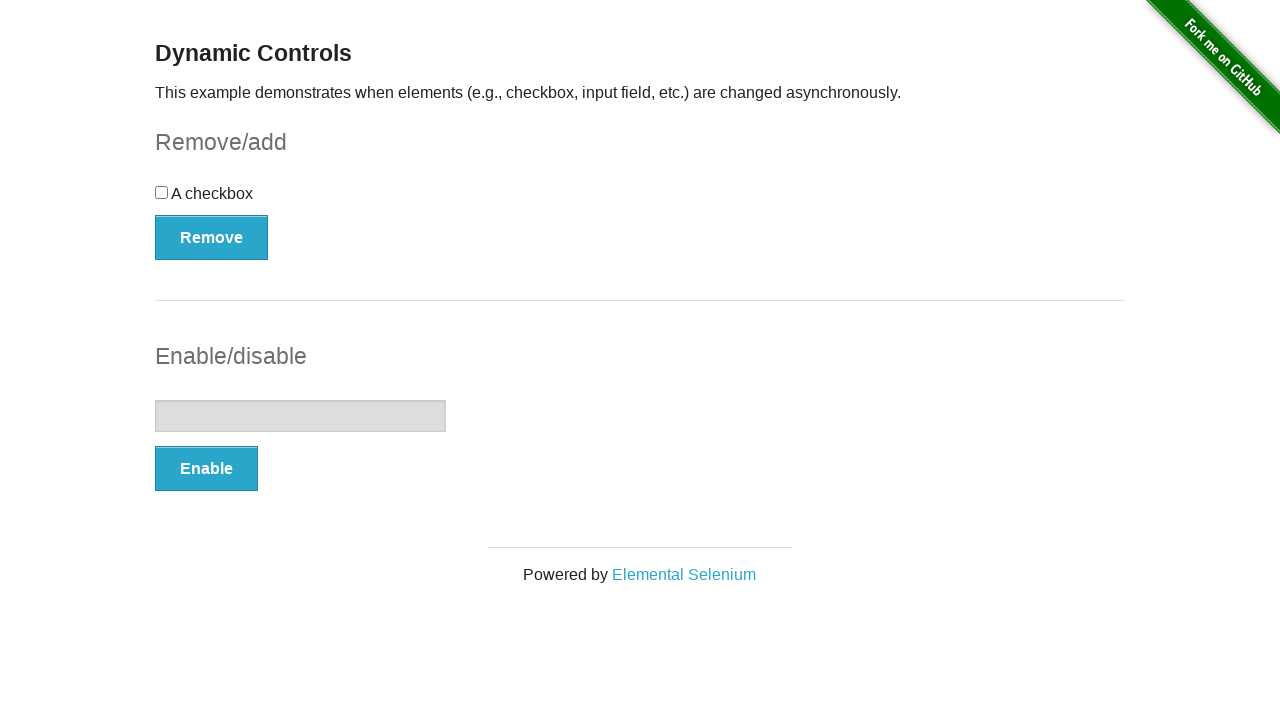

Verified textbox is initially disabled
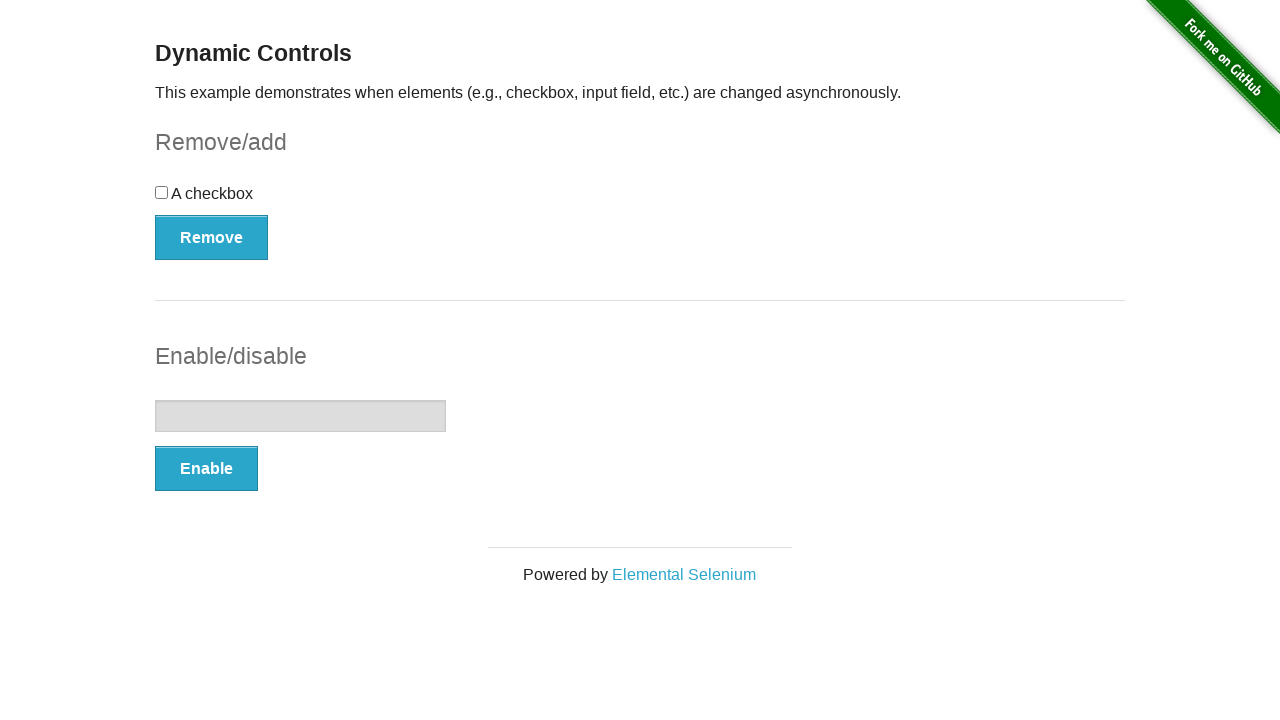

Clicked Enable button at (206, 469) on xpath=//button[text()='Enable']
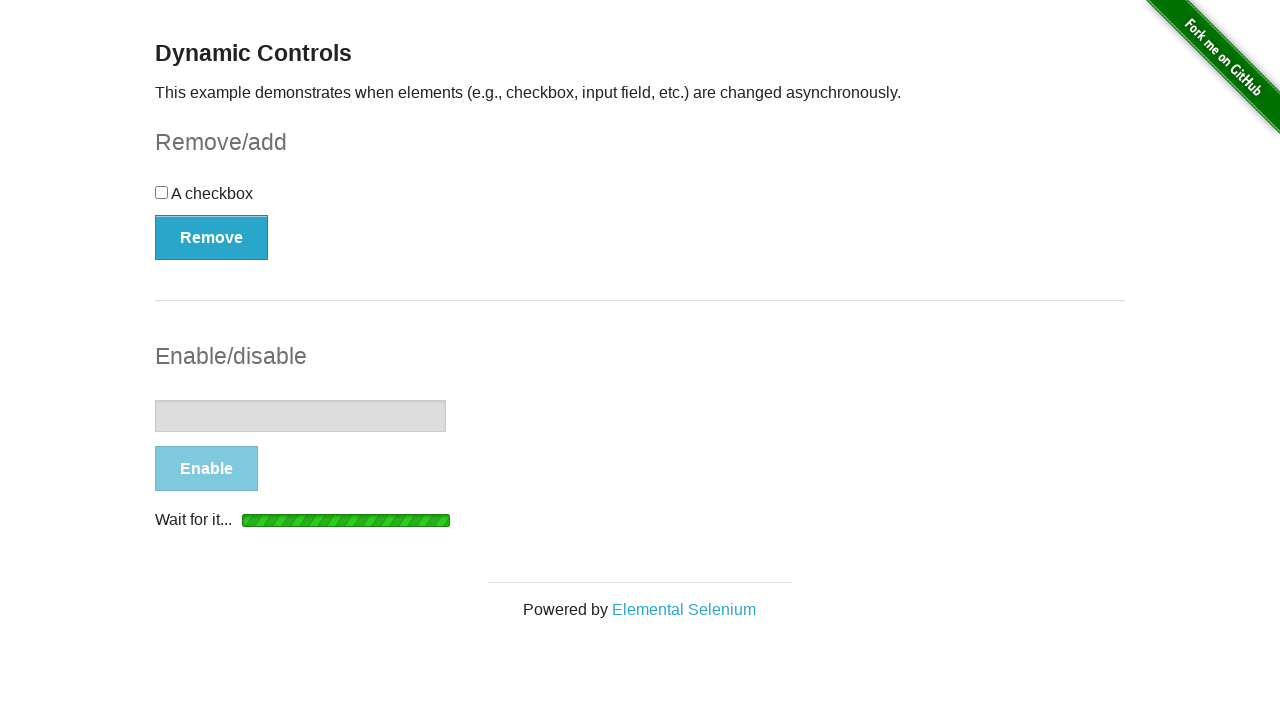

Waited for 'It's enabled!' message to appear
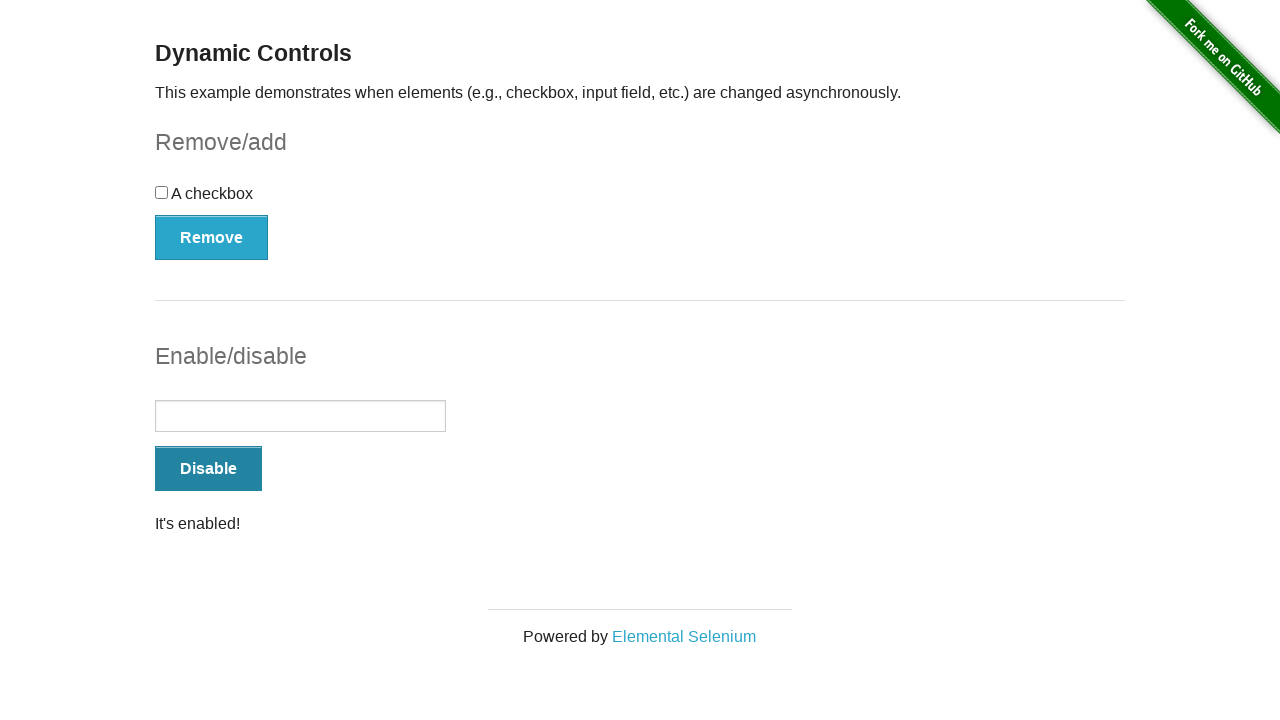

Verified 'It's enabled!' message is displayed
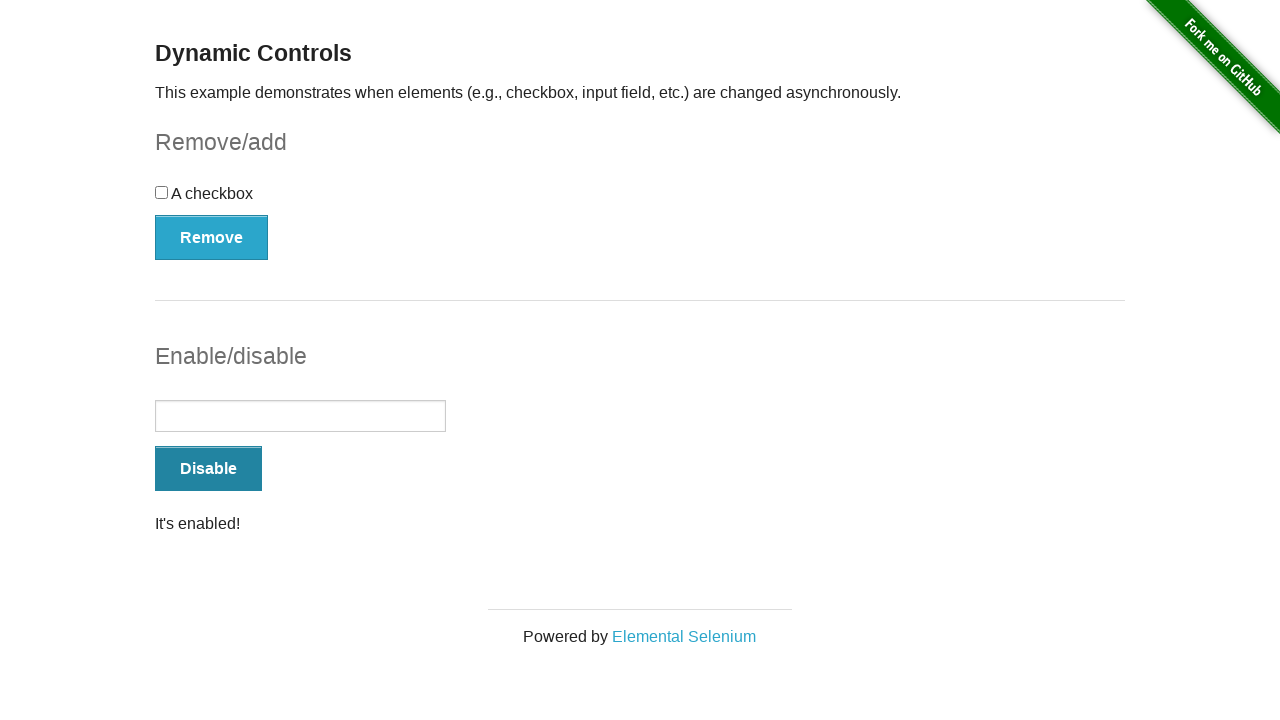

Waited for textbox to become enabled
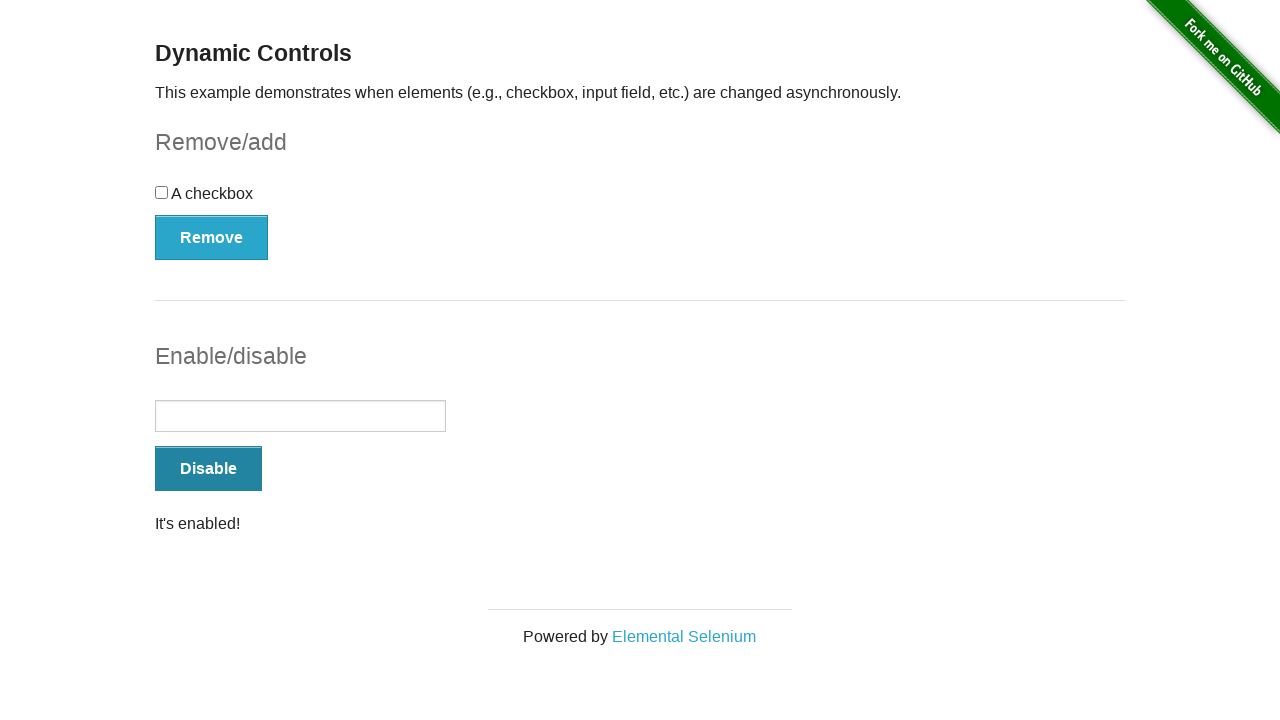

Verified textbox is now enabled after clicking Enable button
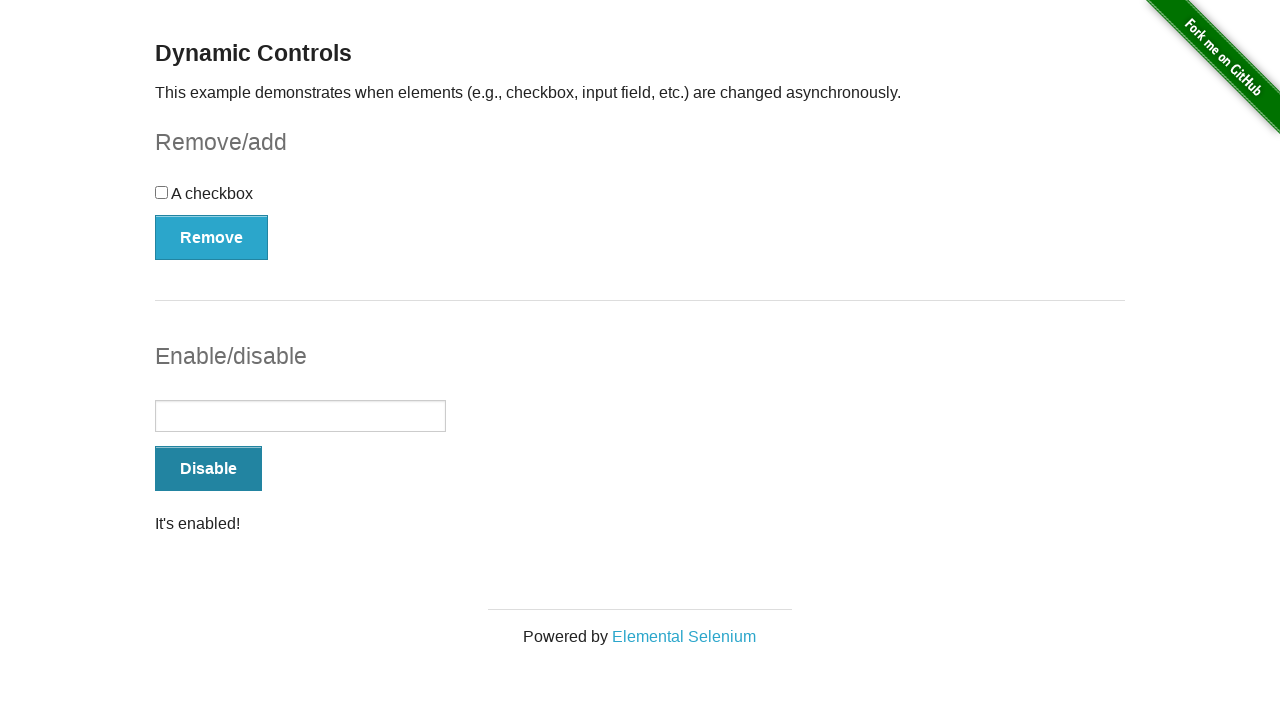

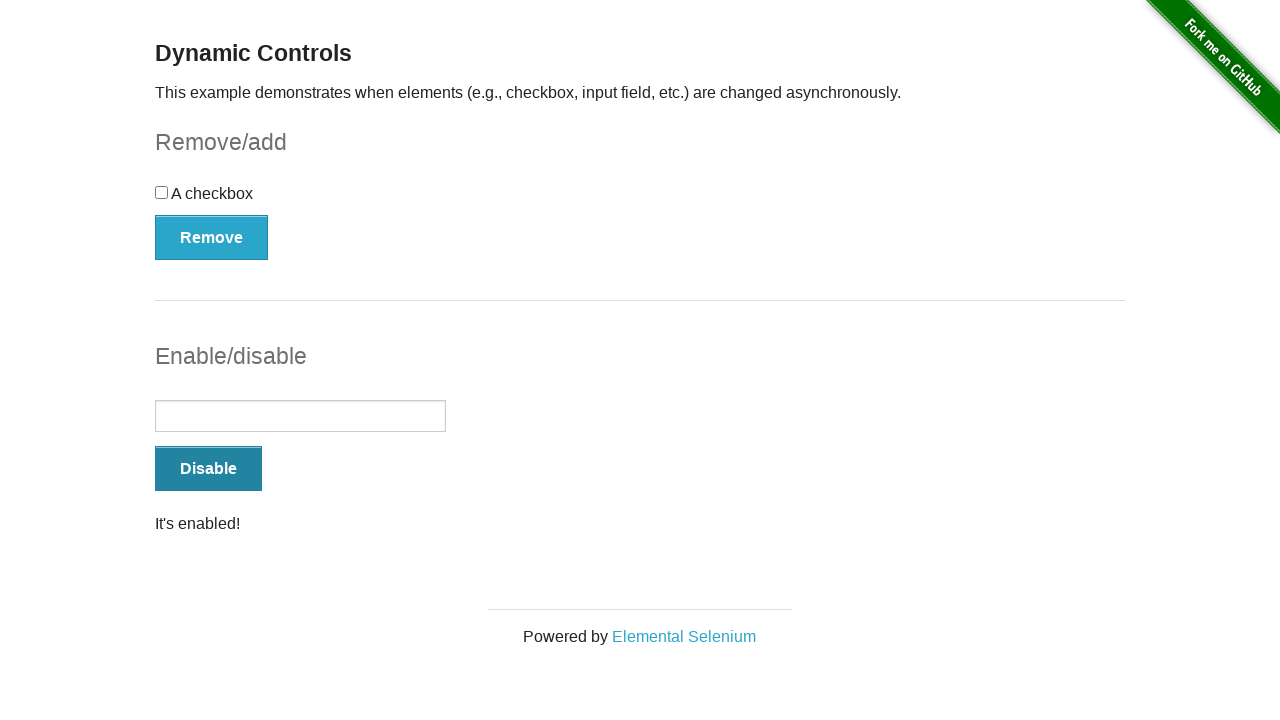